Tests drag and drop functionality by dragging element A onto element B on a drag-and-drop demo page

Starting URL: https://crossbrowsertesting.github.io/drag-and-drop

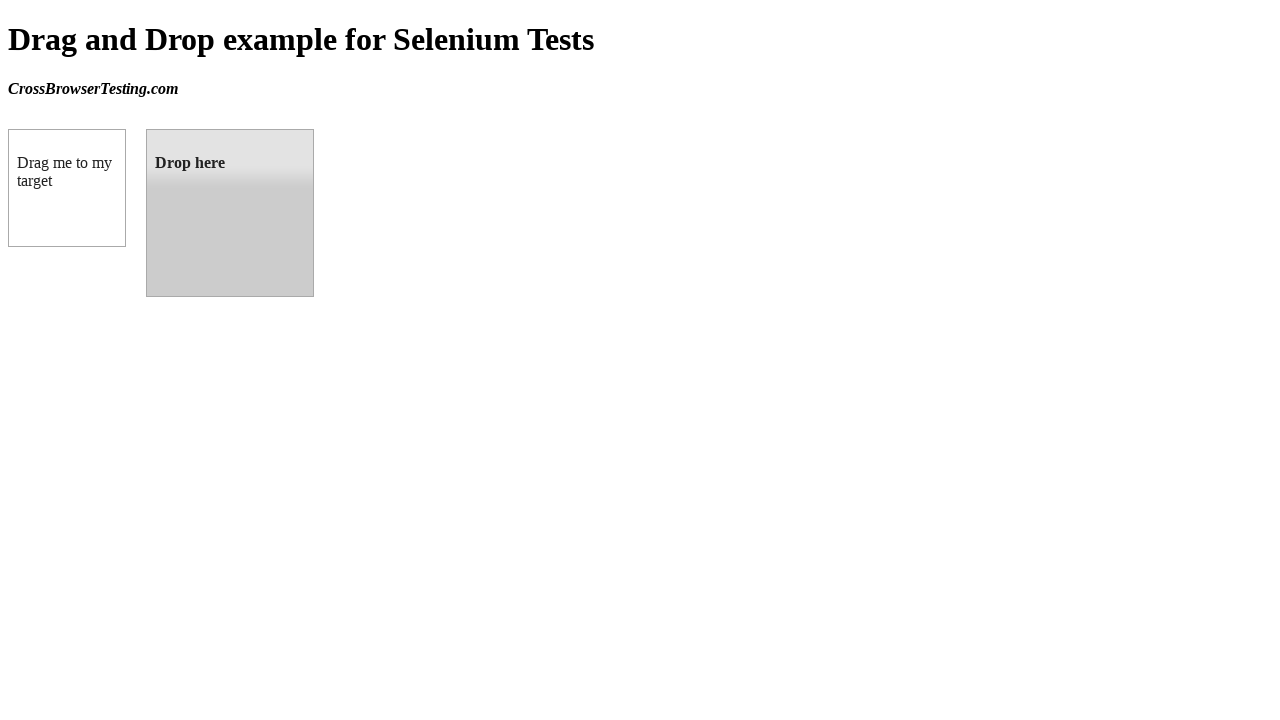

Located draggable element with ID 'draggable'
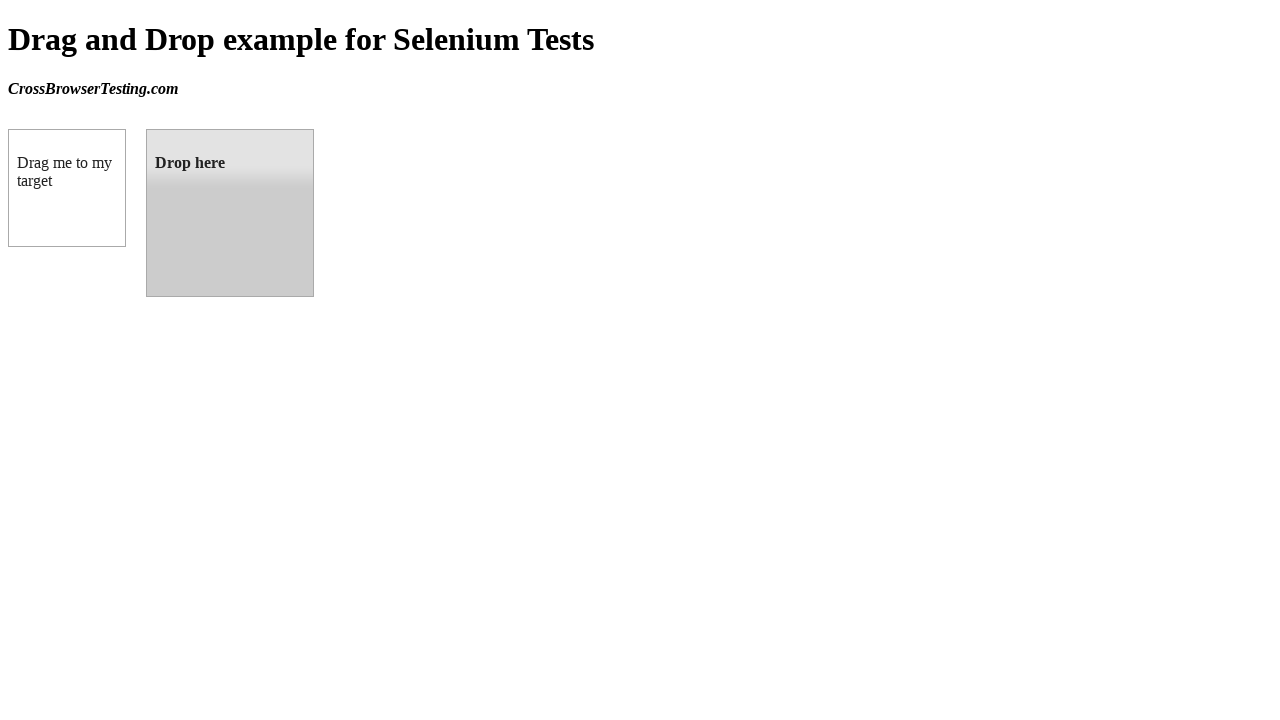

Located droppable element with ID 'droppable'
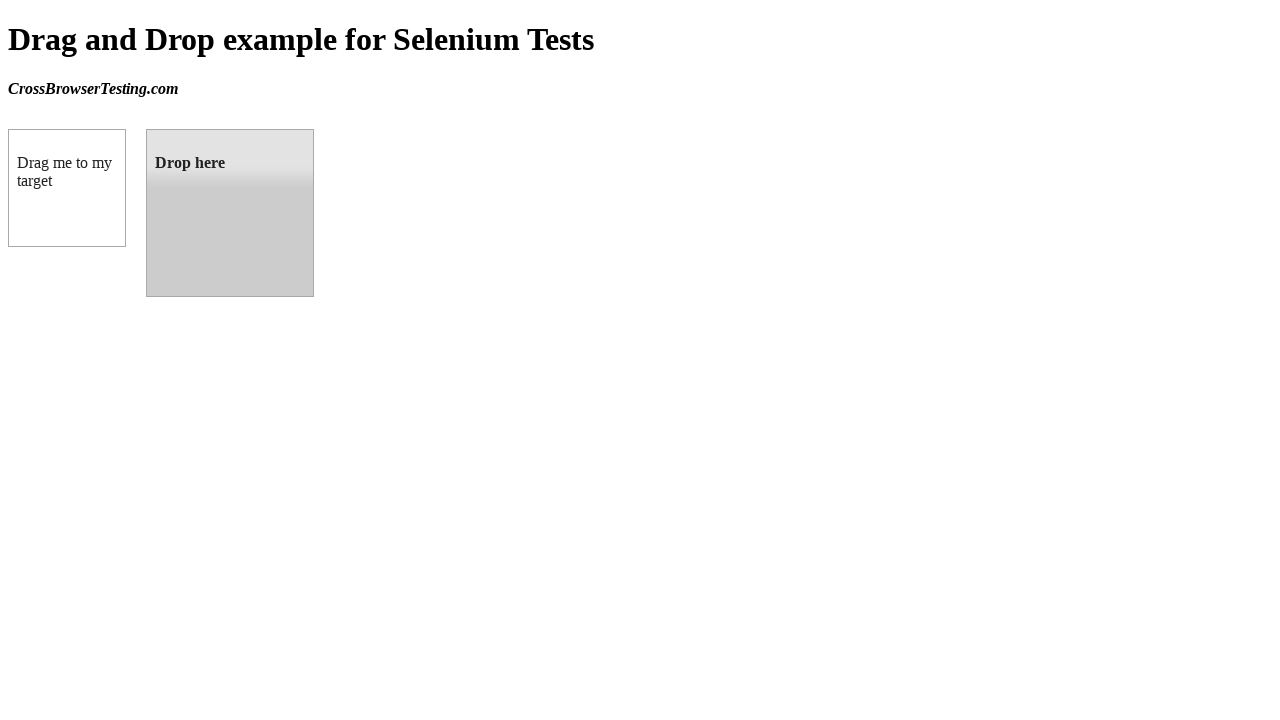

Dragged element A onto element B successfully at (230, 213)
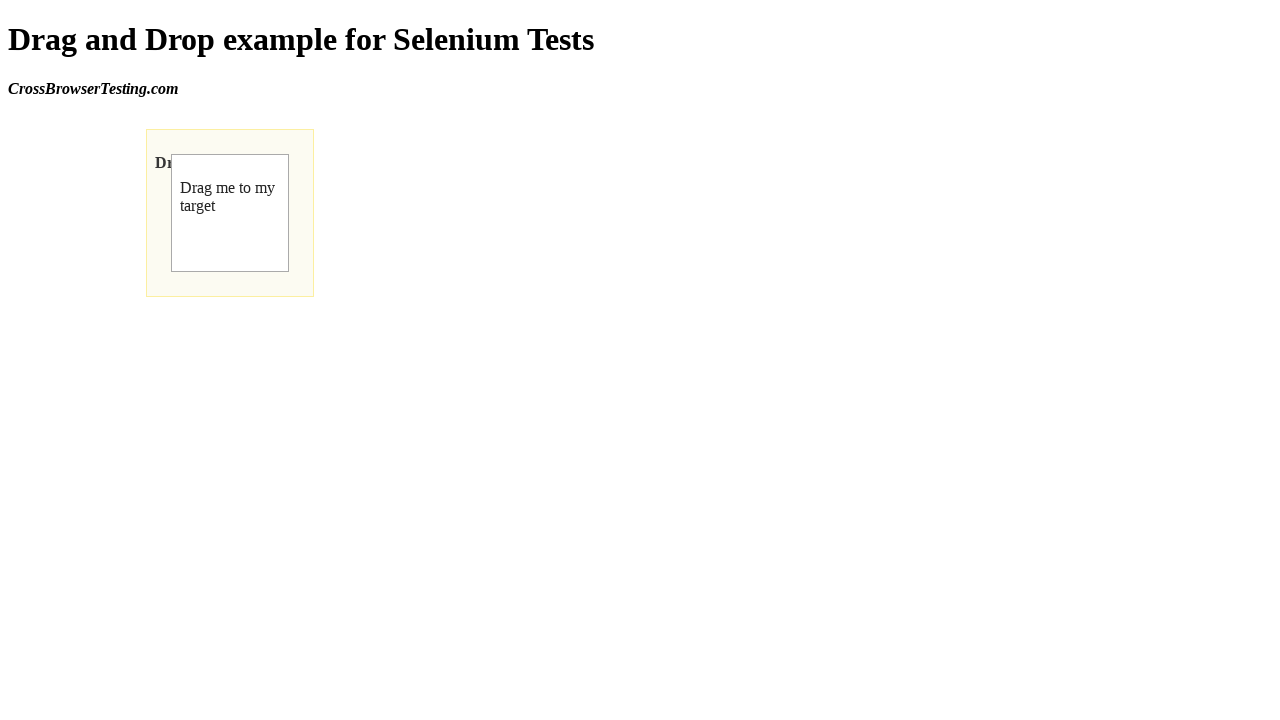

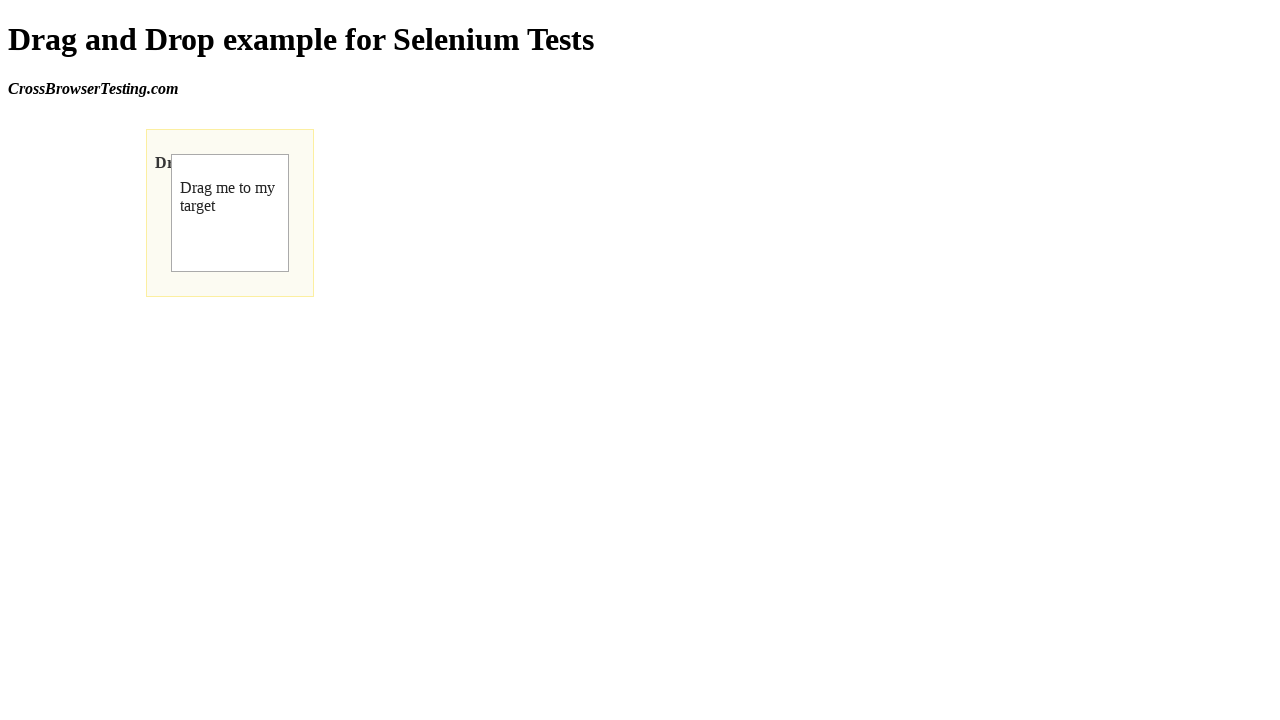